Tests custom wait functionality by clicking a button that starts a timer and waiting for a WebDriver text element to appear

Starting URL: http://seleniumpractise.blogspot.com/2016/08/how-to-use-explicit-wait-in-selenium.html

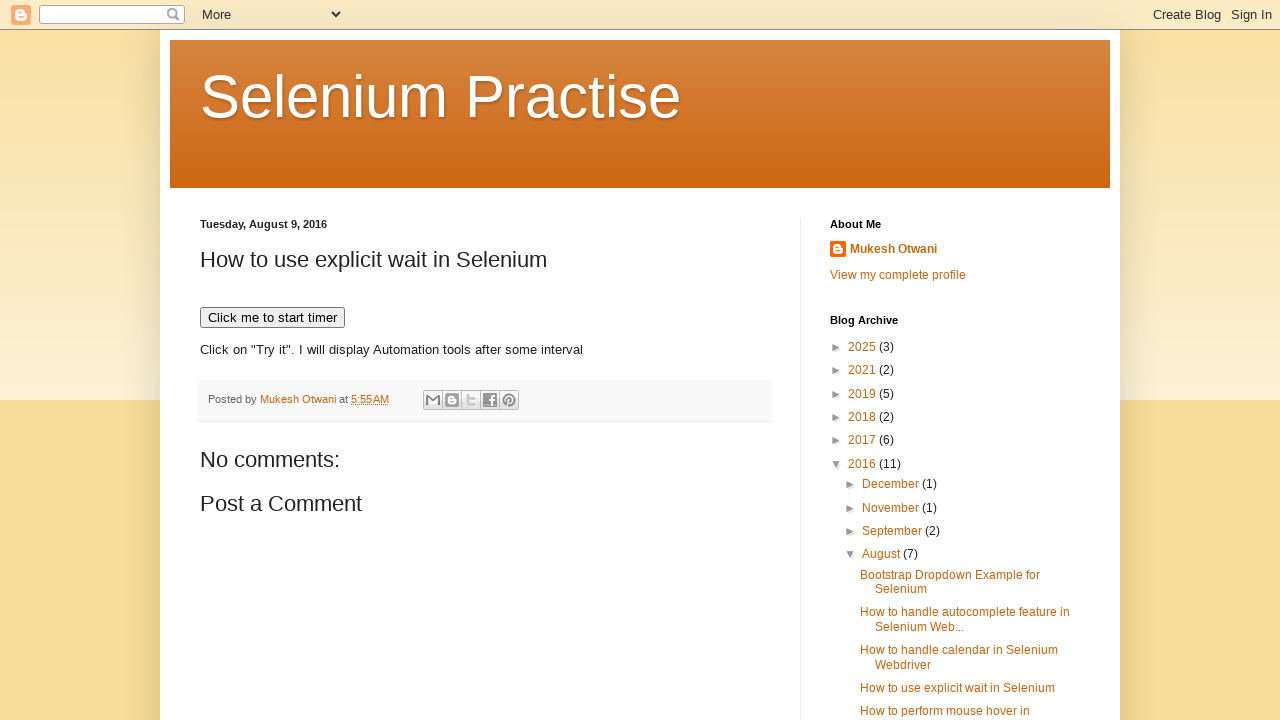

Clicked button to start timer at (272, 318) on xpath=//button[text()='Click me to start timer']
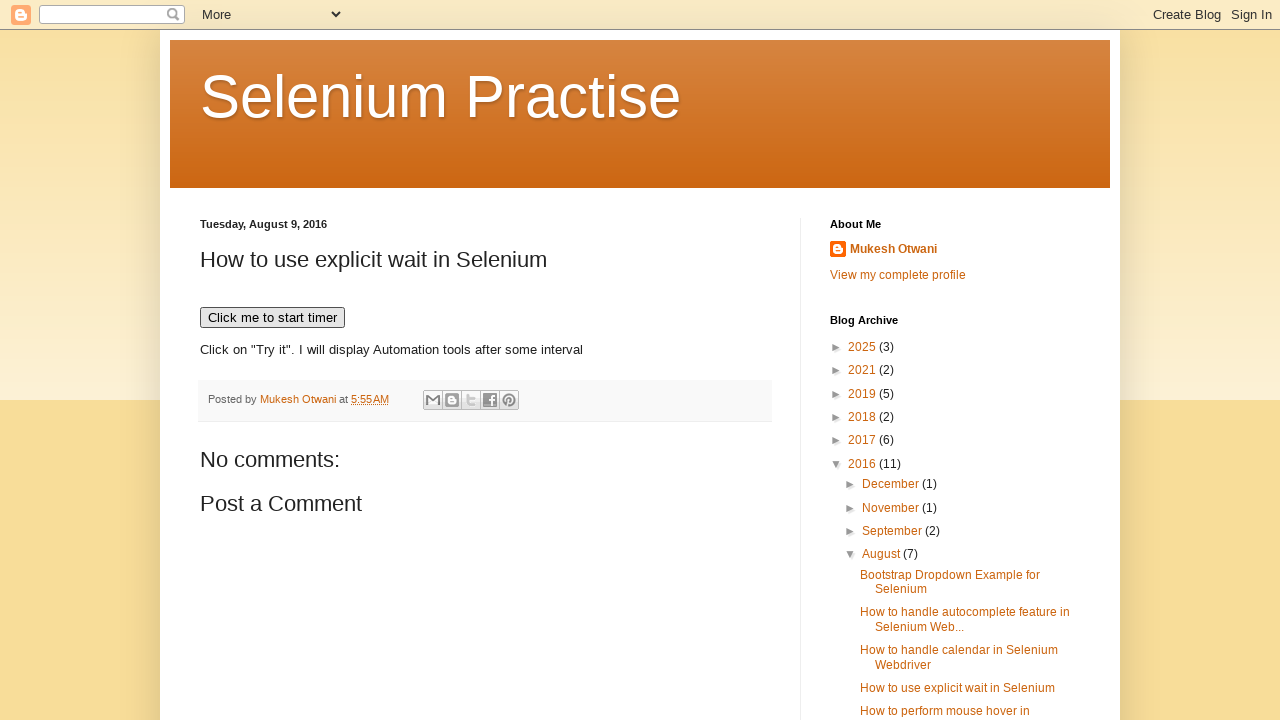

WebDriver text element appeared after timer completed
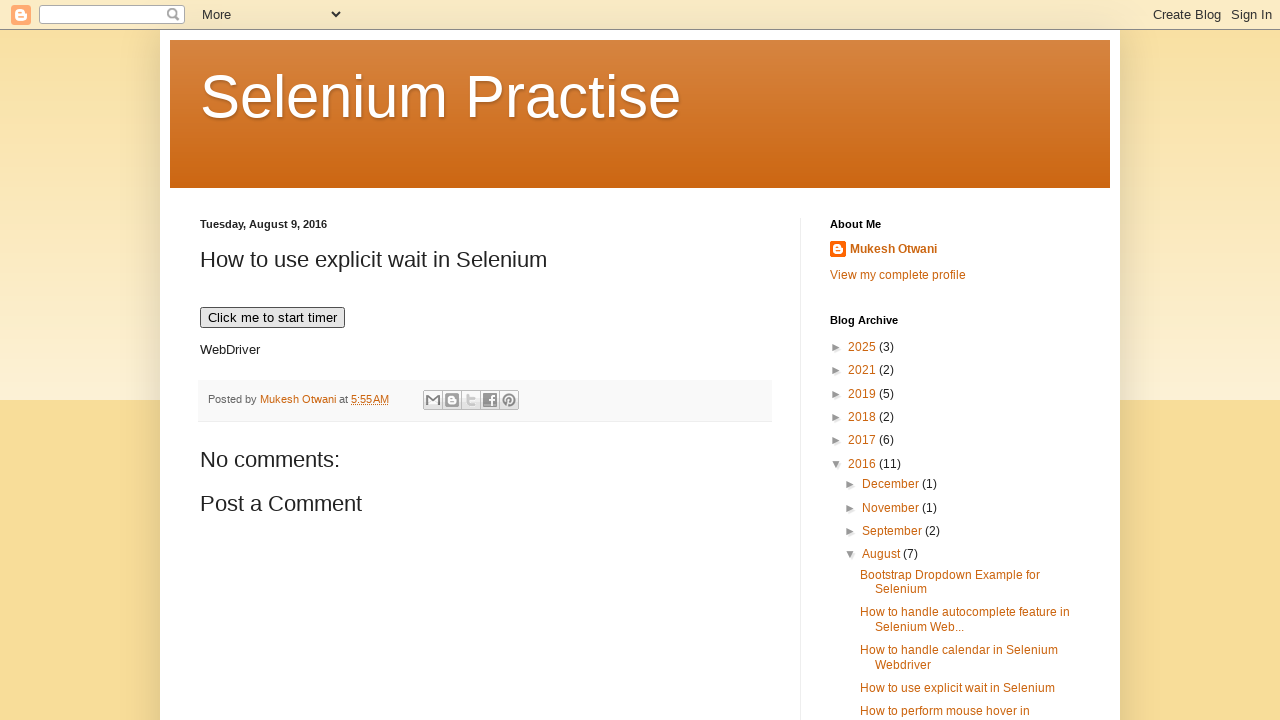

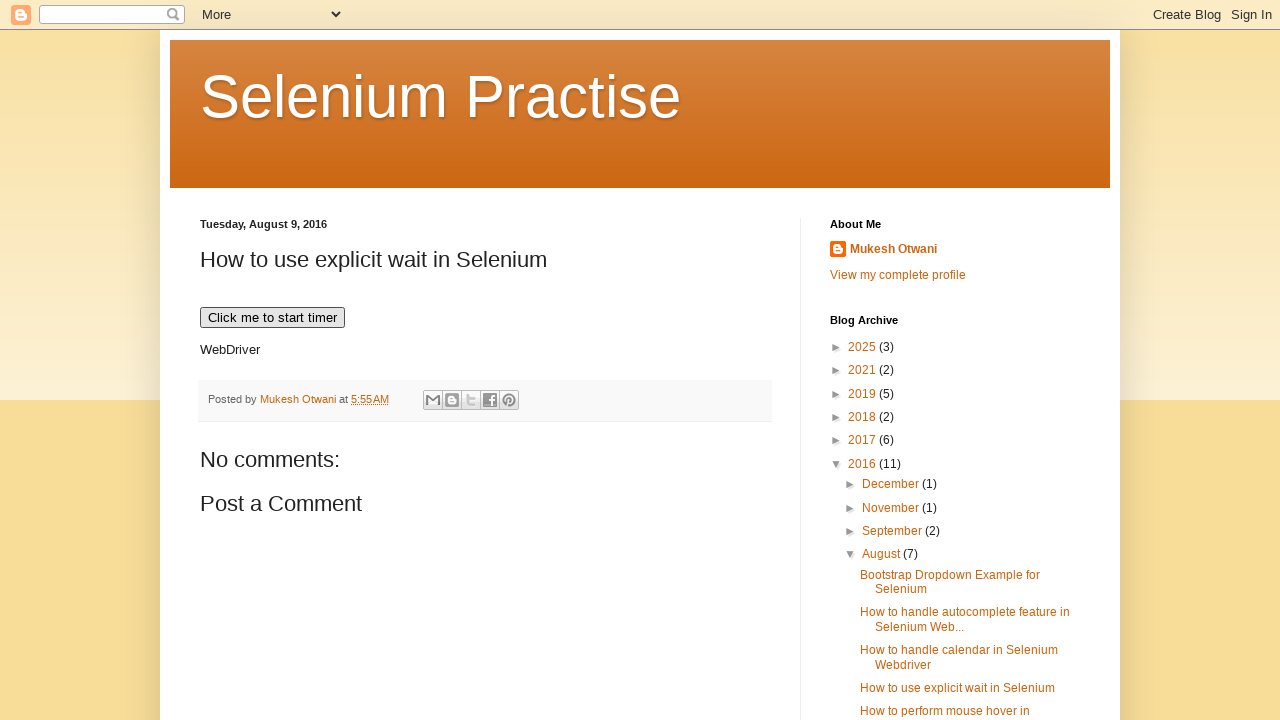